Navigates to QAVBOX demo page, verifies the page title, and clicks on the SignUp Form link

Starting URL: https://qavbox.github.io/demo

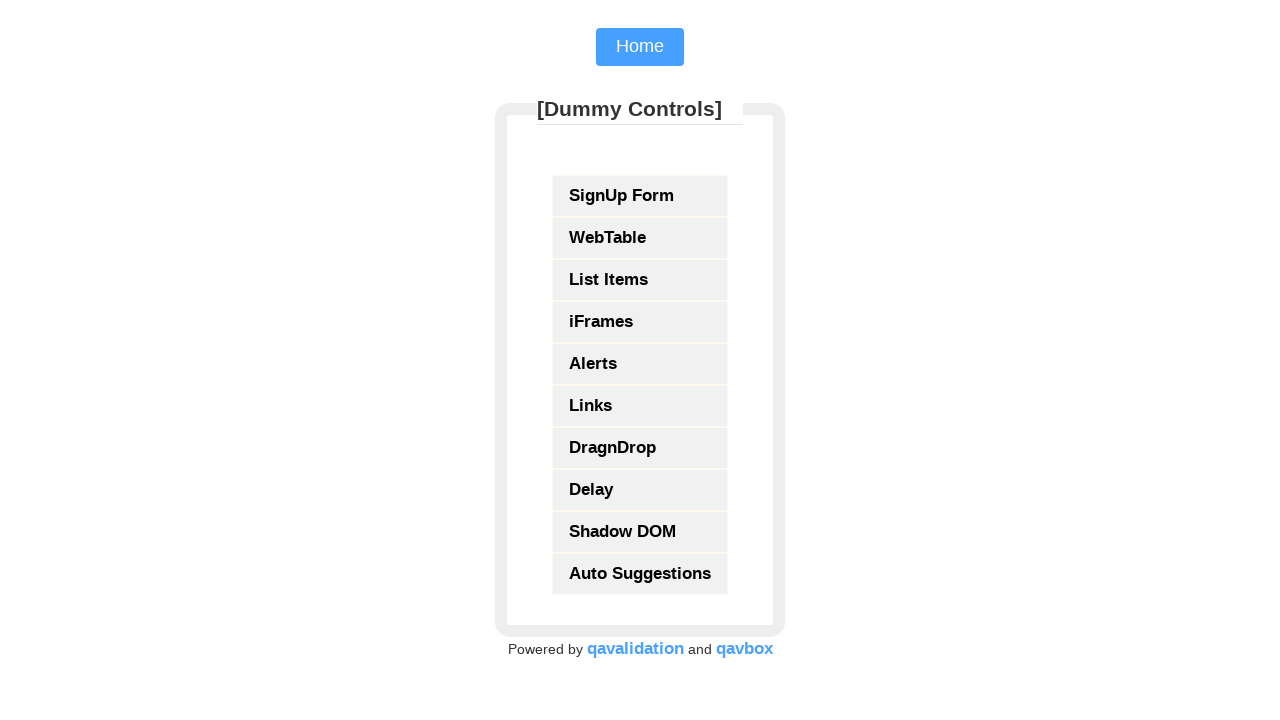

Verified page title contains 'QAVBOX Demo'
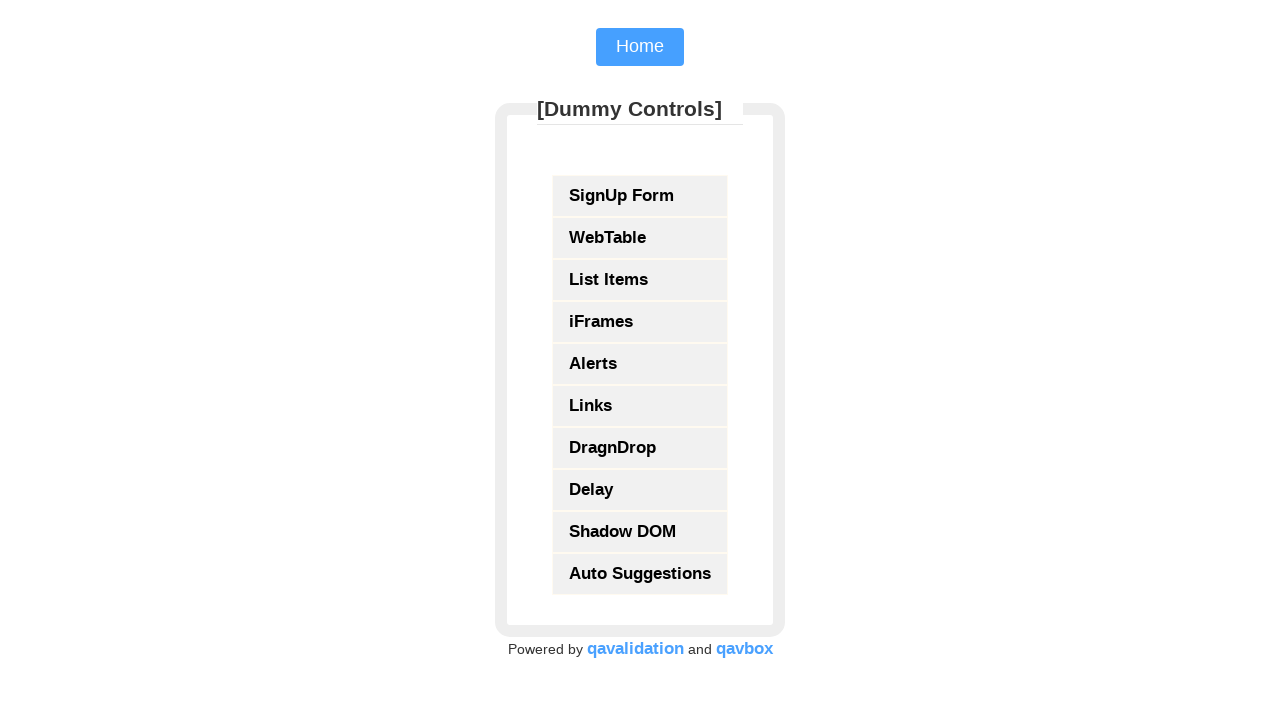

Clicked on SignUp Form link at (640, 196) on text=SignUp Form
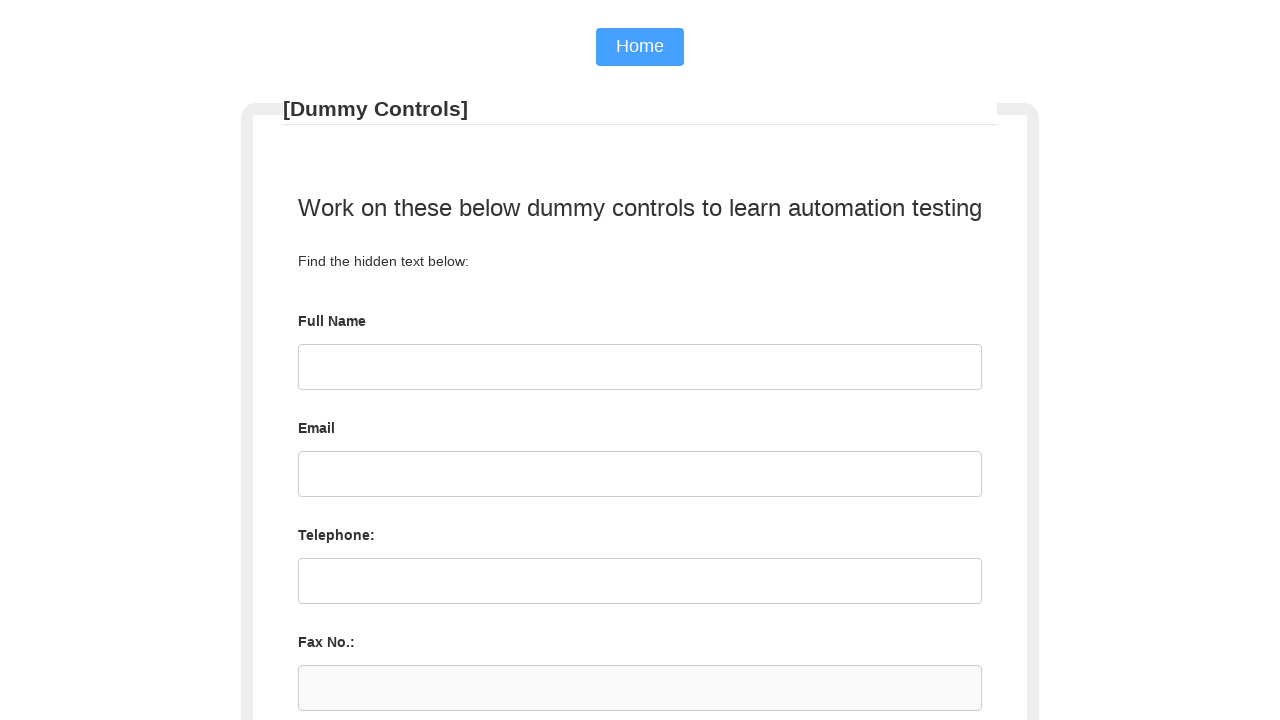

Waited for page to reach networkidle state
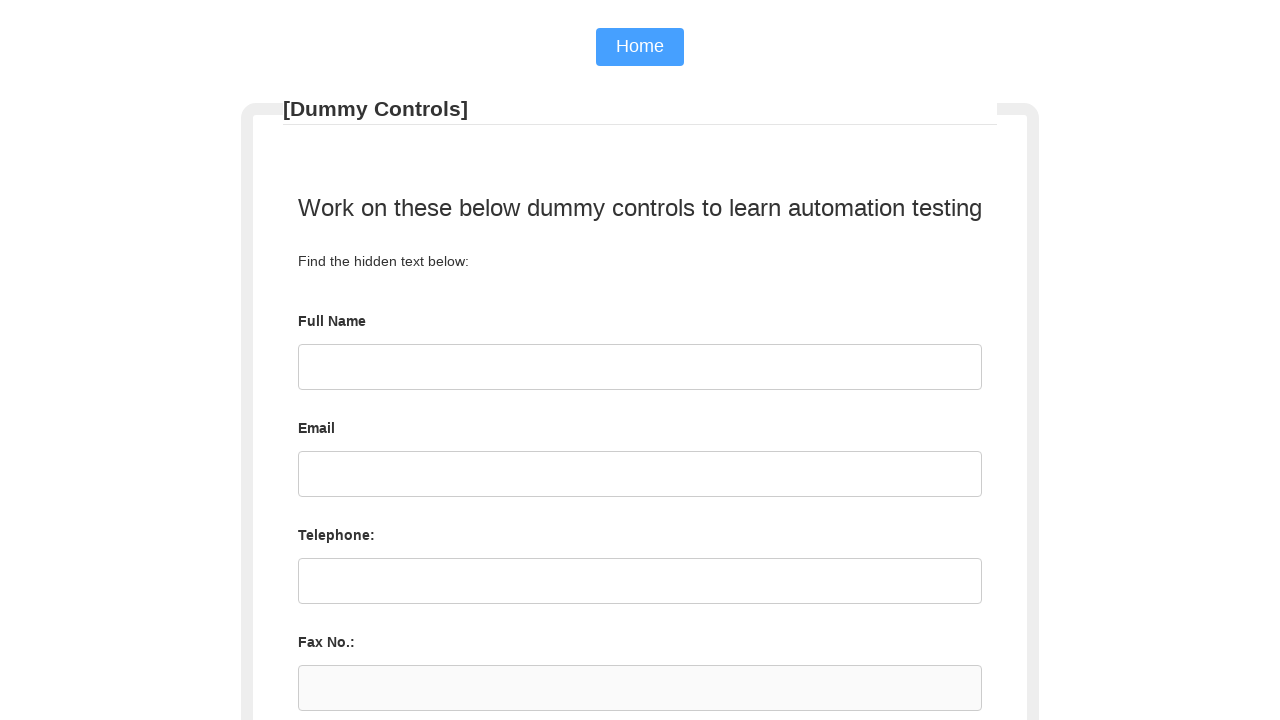

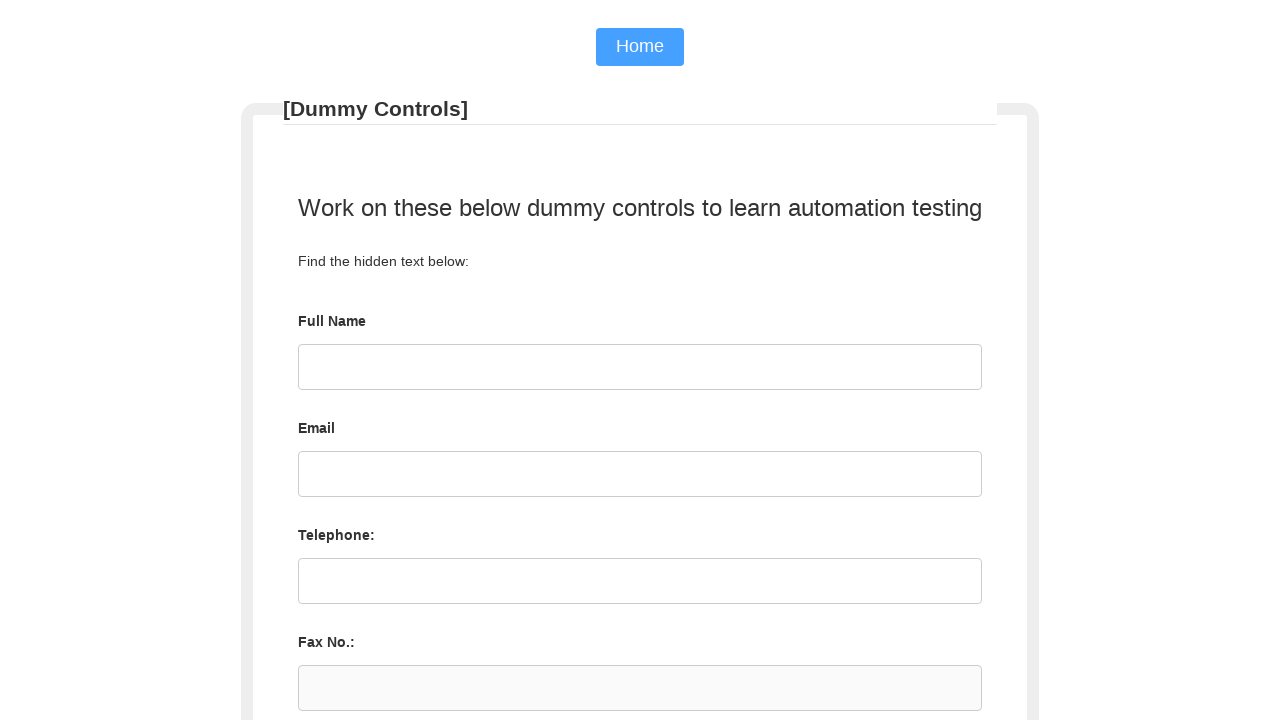